Tests drag and drop functionality by dragging element B to element A's position and performing a right-click context menu action

Starting URL: https://the-internet.herokuapp.com/drag_and_drop

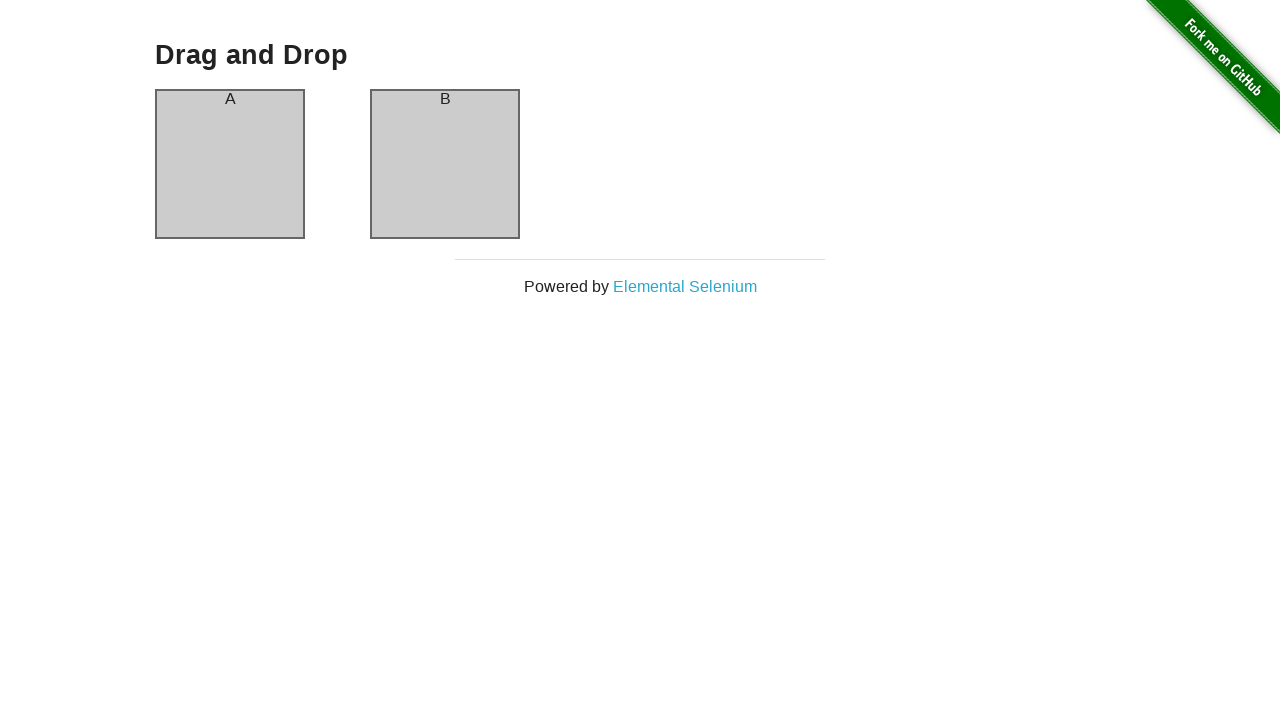

Located element A (#column-a)
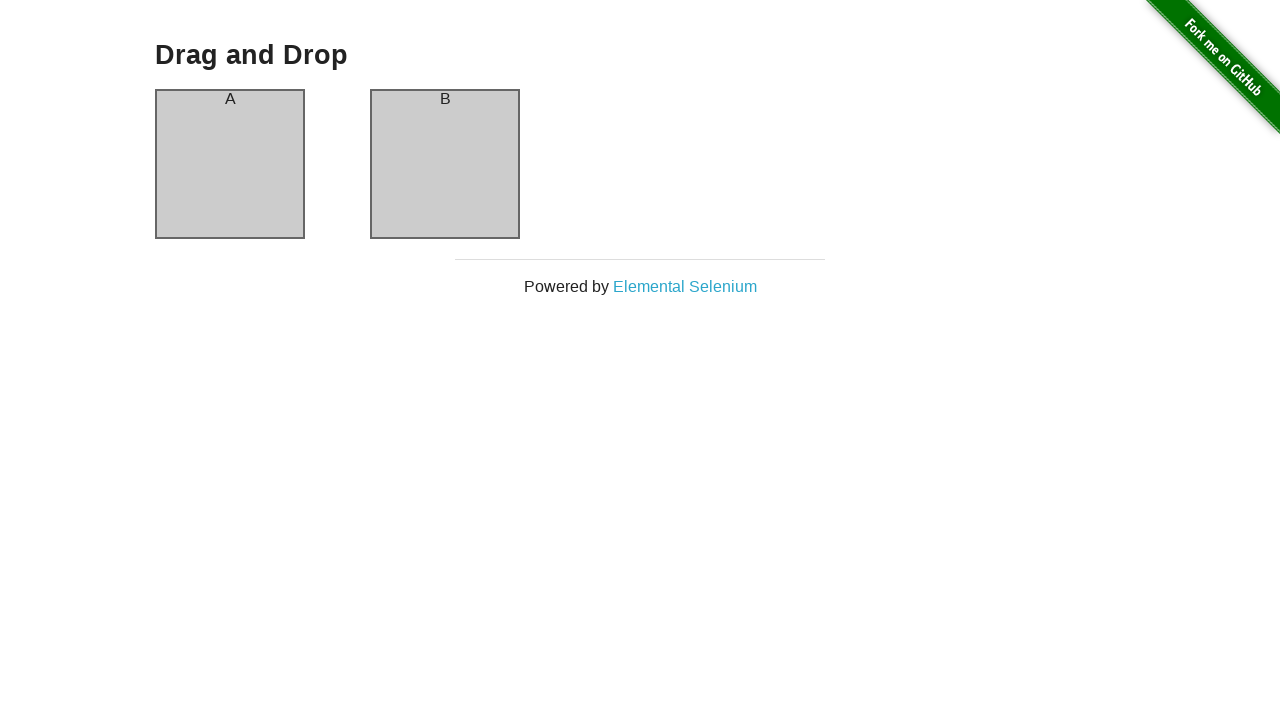

Located element B (#column-b)
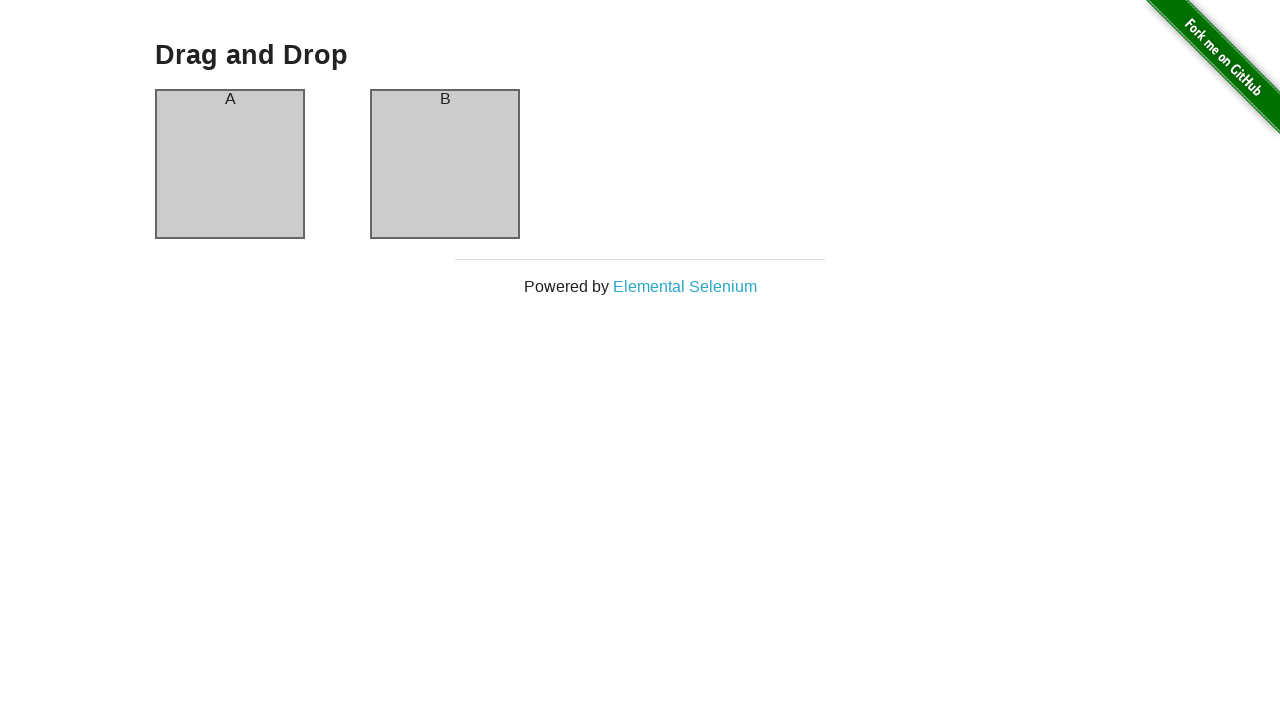

Dragged element B to element A's position at (230, 164)
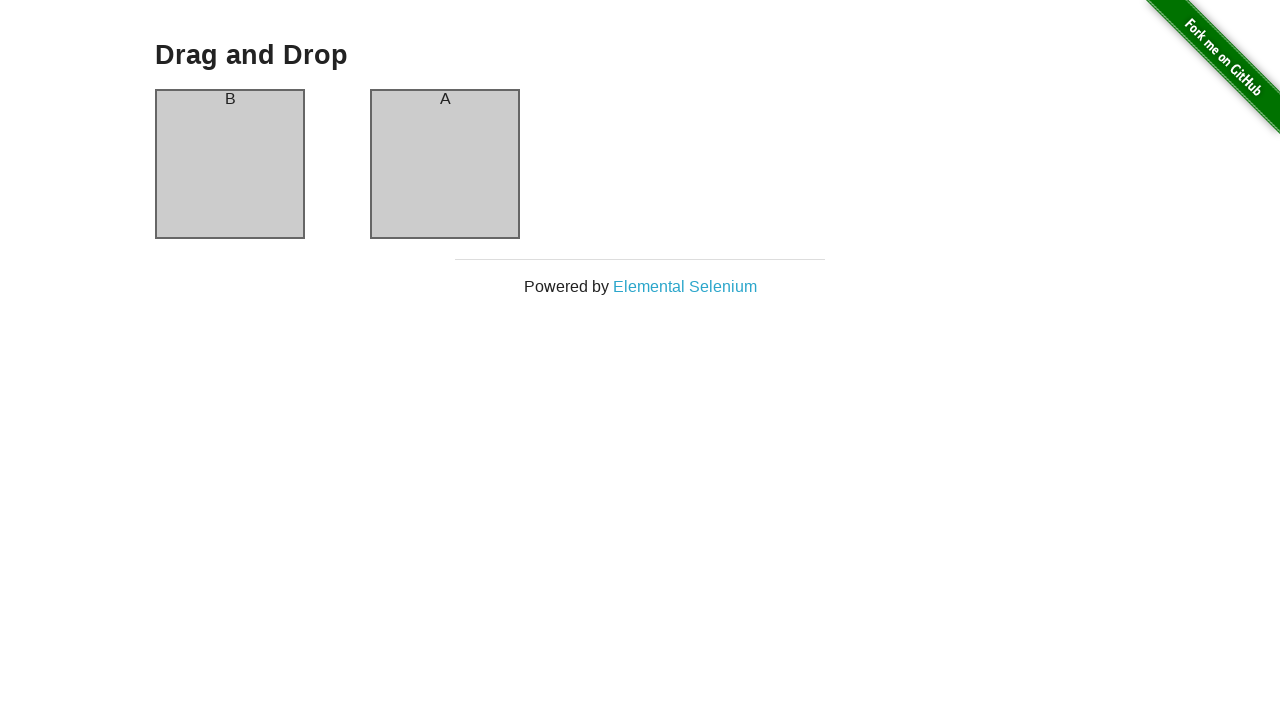

Right-clicked on element A to open context menu at (230, 164) on #column-a
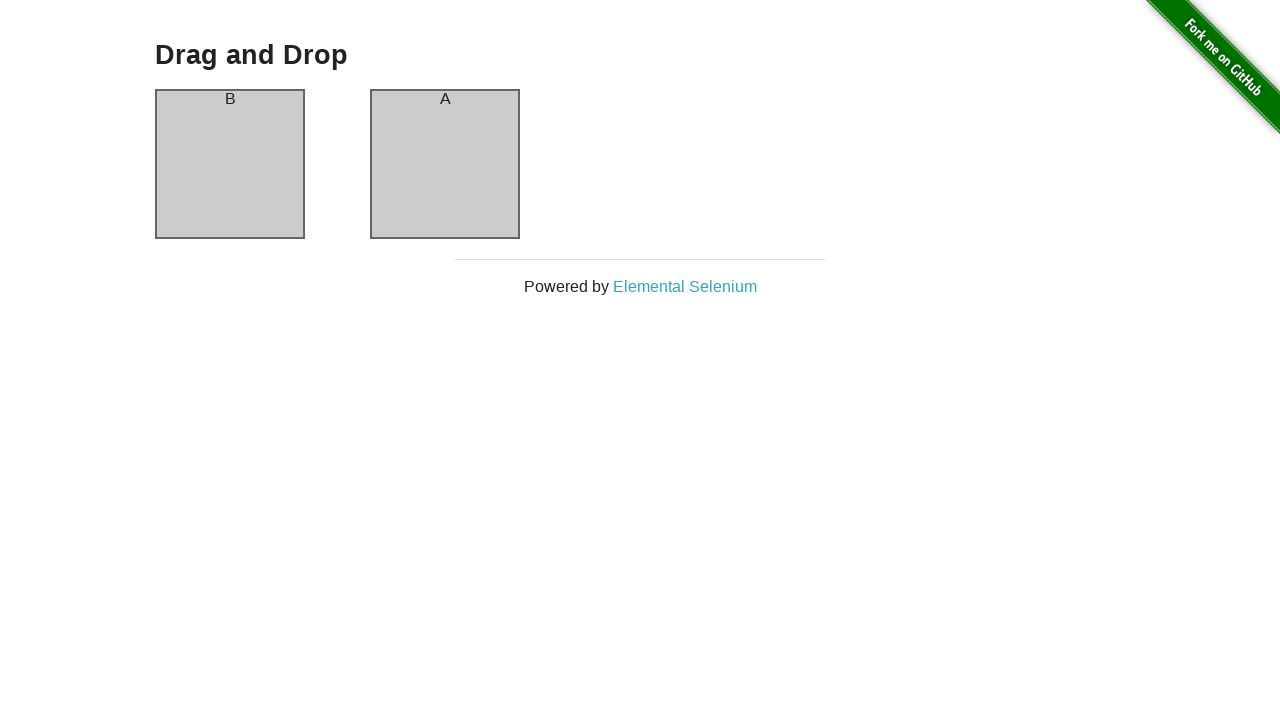

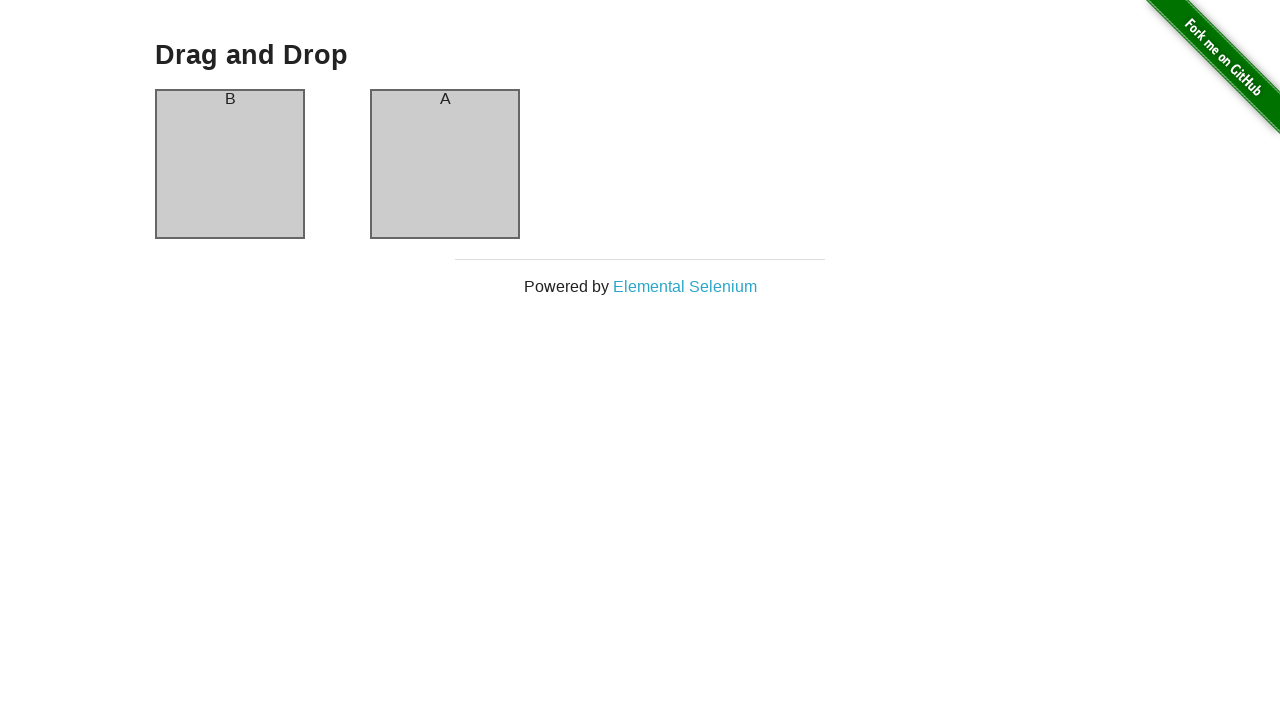